Tests hotel search form by entering a location and filling out the newsletter subscription email field on a hotel booking website

Starting URL: https://hotel-testlab.coderslab.pl/en/

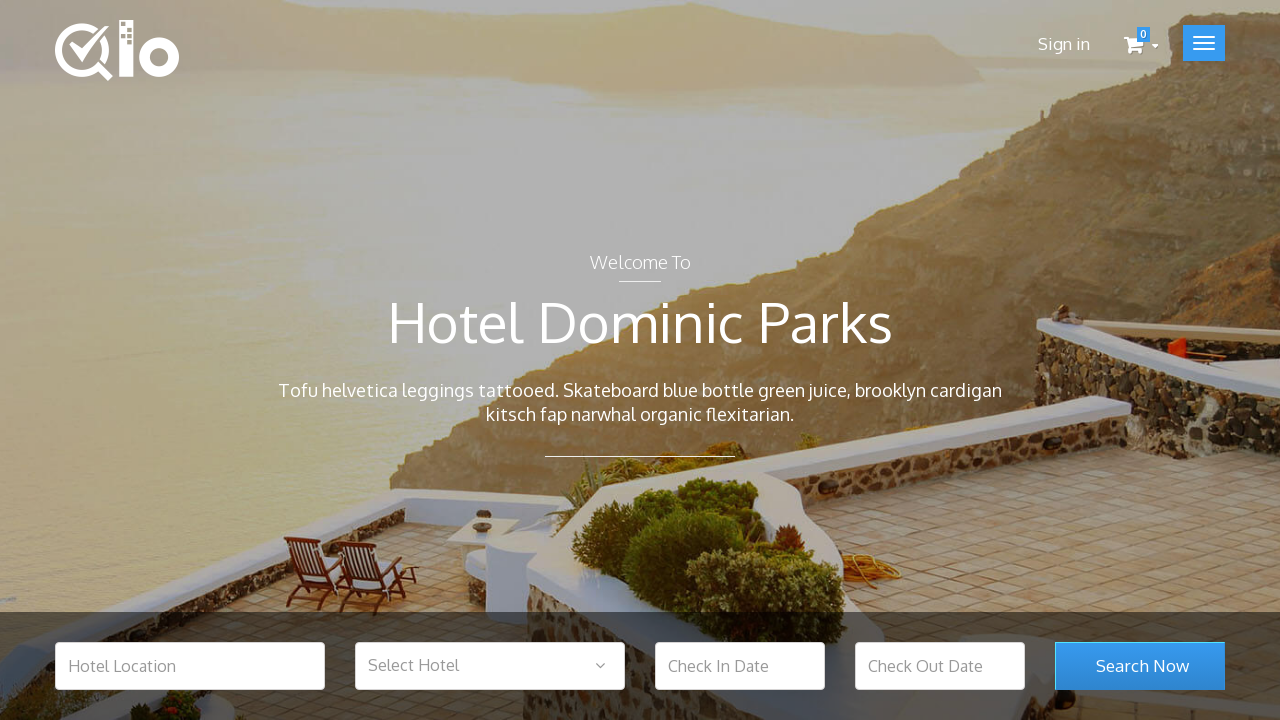

Filled hotel location search field with 'Warsaw' on #hotel_location
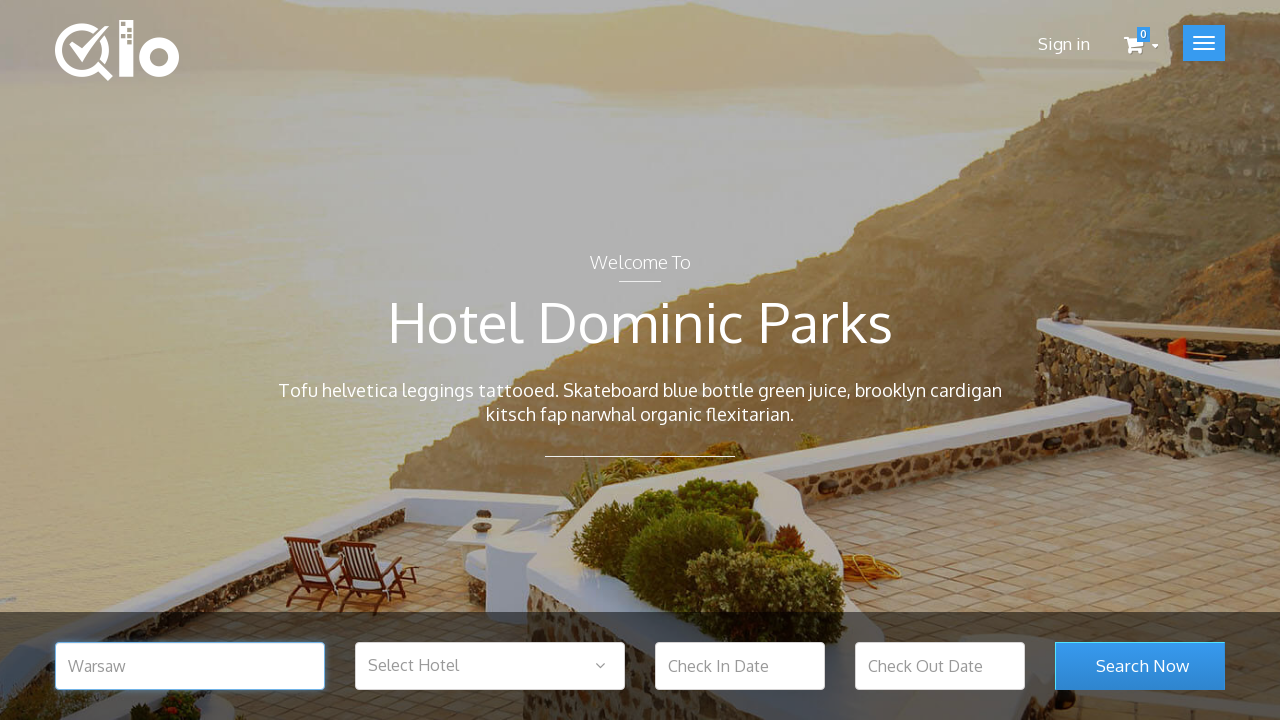

Filled newsletter subscription email field with 'traveler2024@example.com' on #newsletter-input
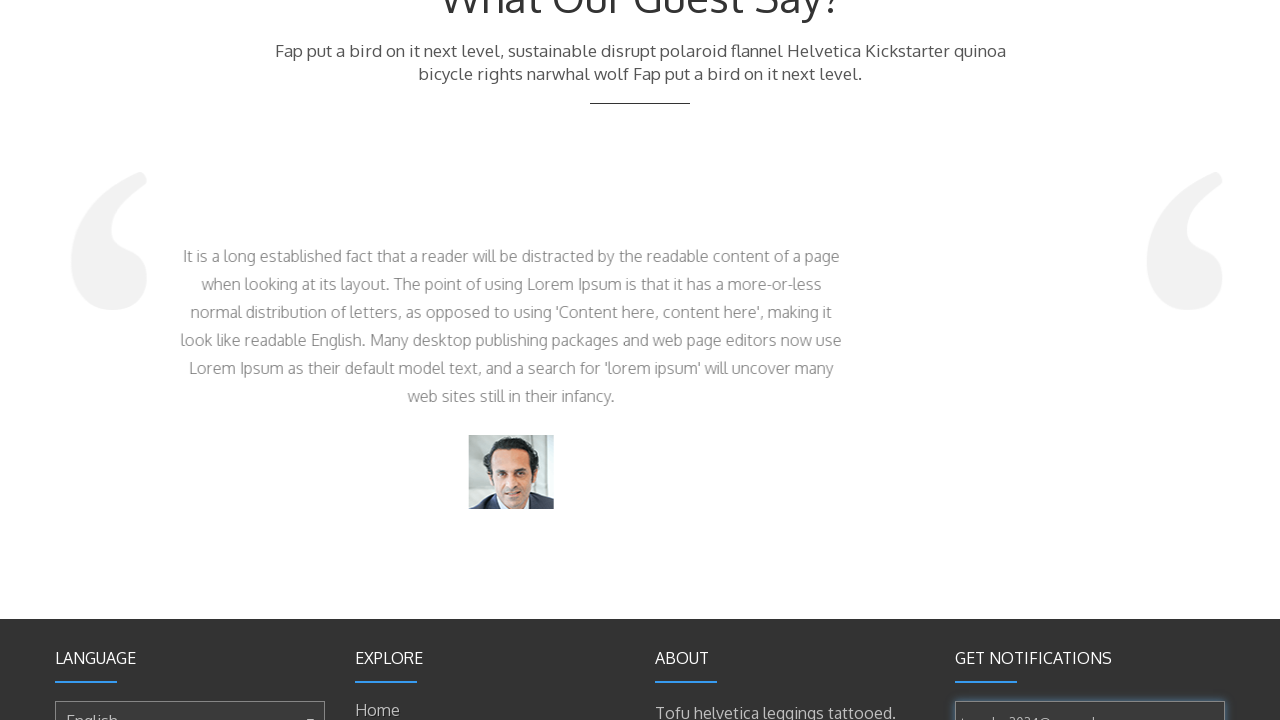

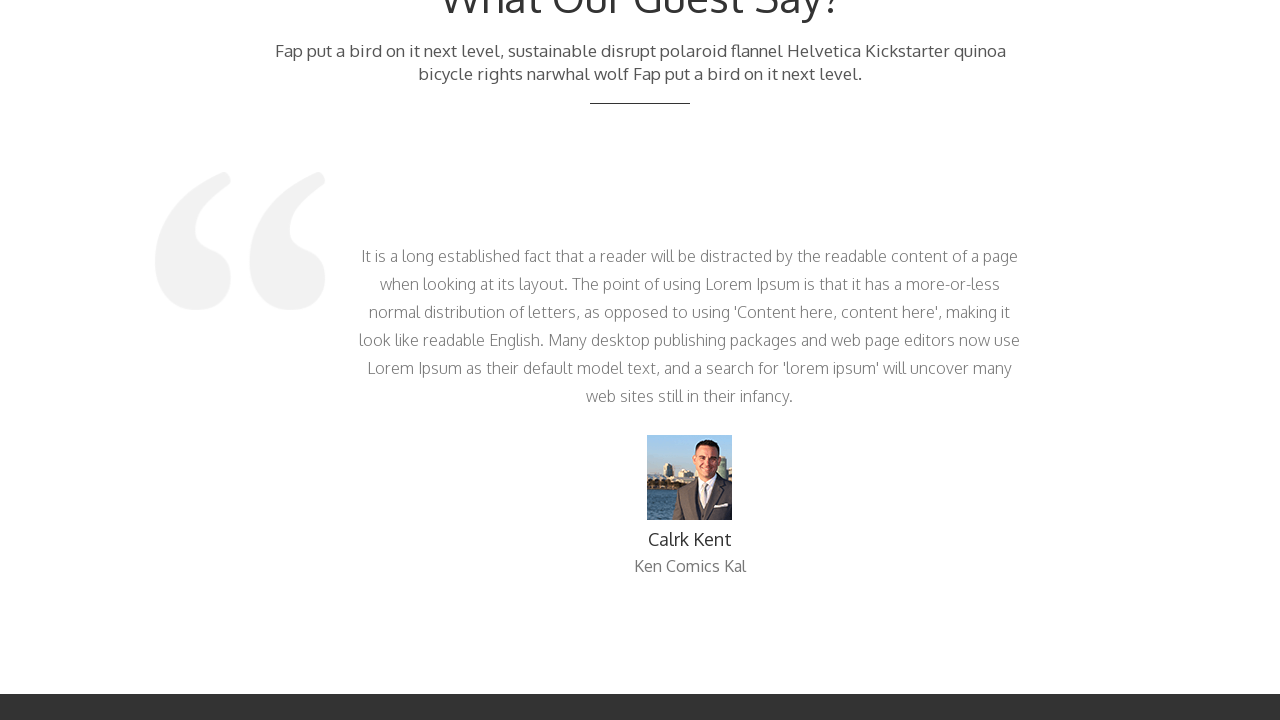